Tests accepting a JavaScript alert by clicking a button to trigger the alert and then accepting it

Starting URL: https://testcenter.techproeducation.com/index.php?page=javascript-alerts

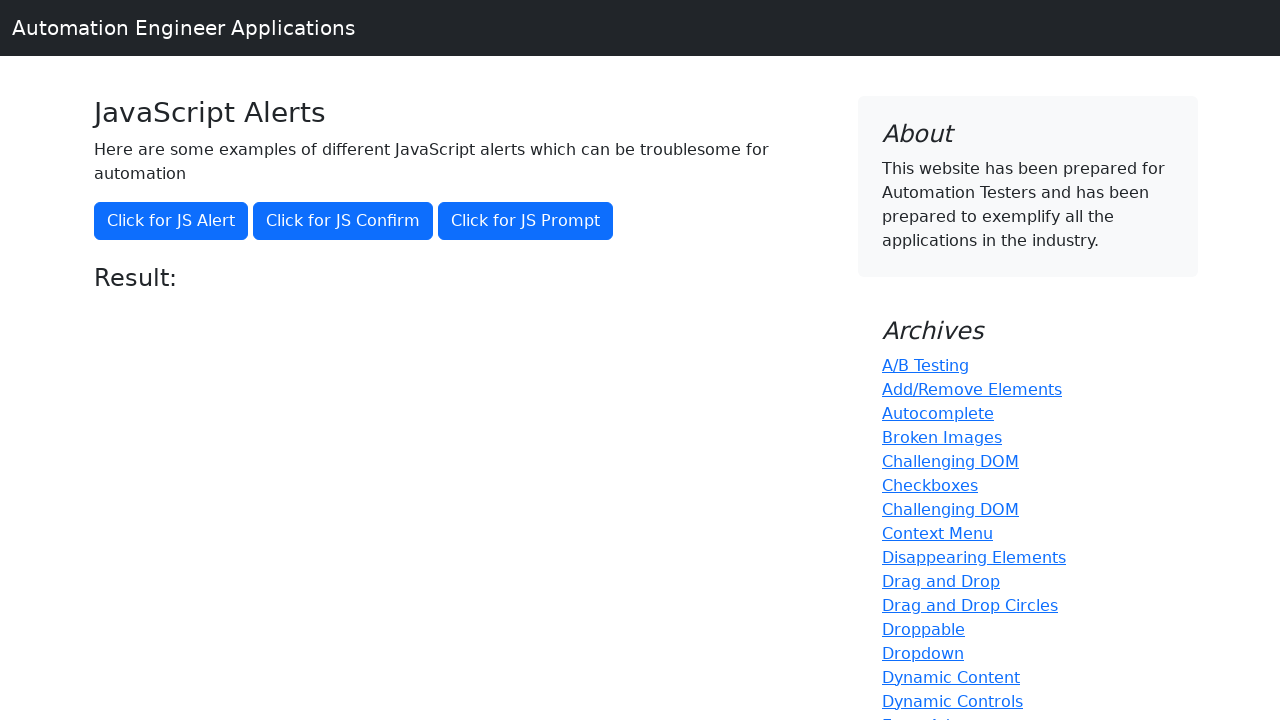

Clicked button to trigger JavaScript alert at (171, 221) on xpath=//*[@onclick='jsAlert()']
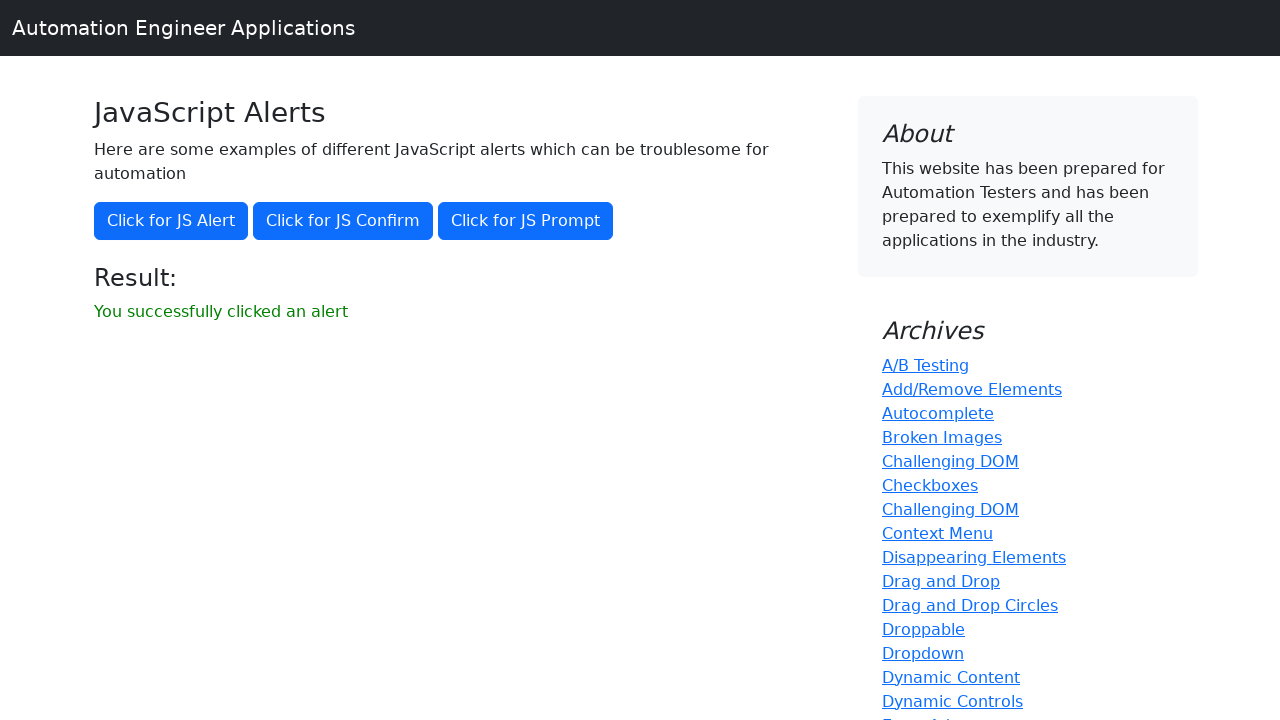

Set up dialog handler to accept alert
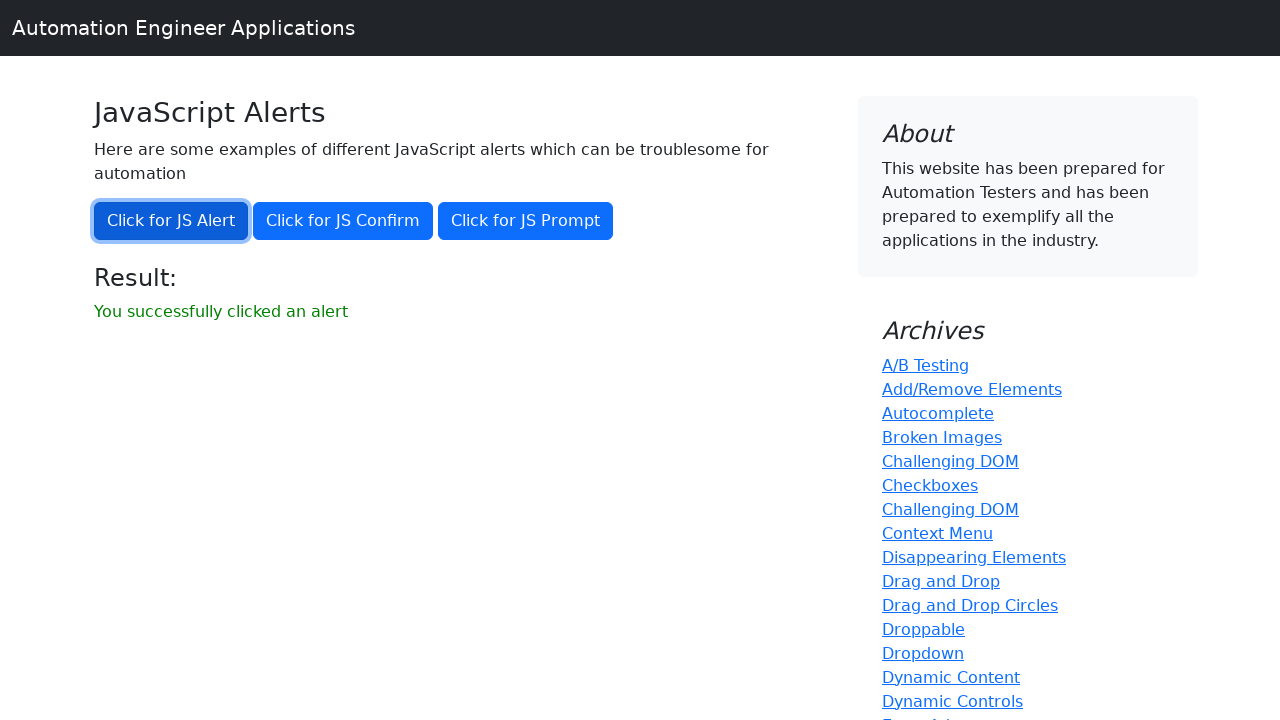

Success message appeared on page
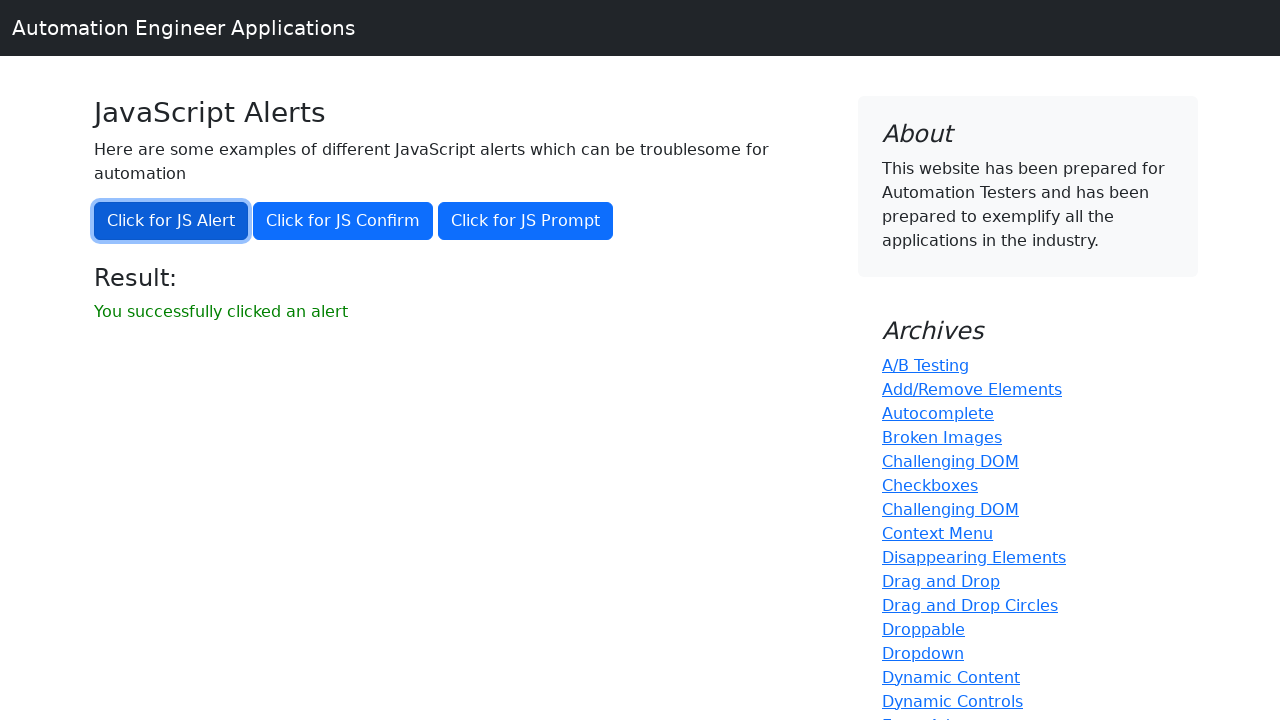

Retrieved result text: 'You successfully clicked an alert'
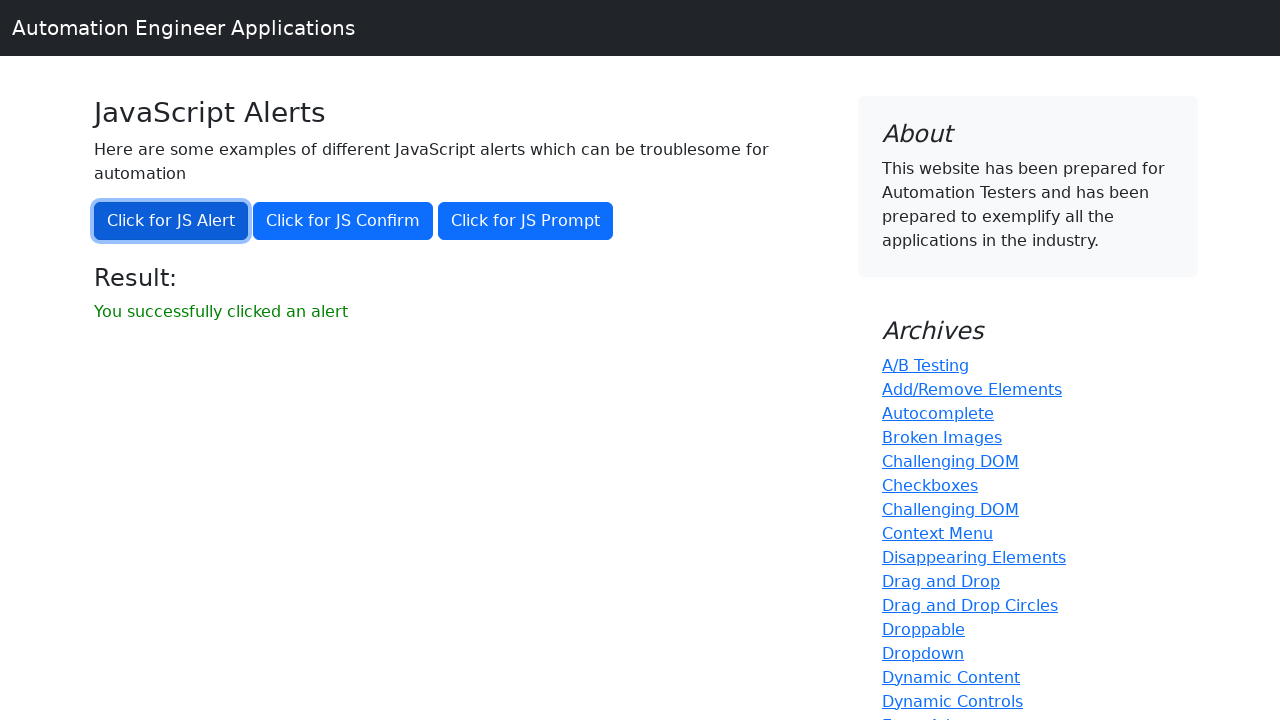

Verified alert was successfully accepted and result message is correct
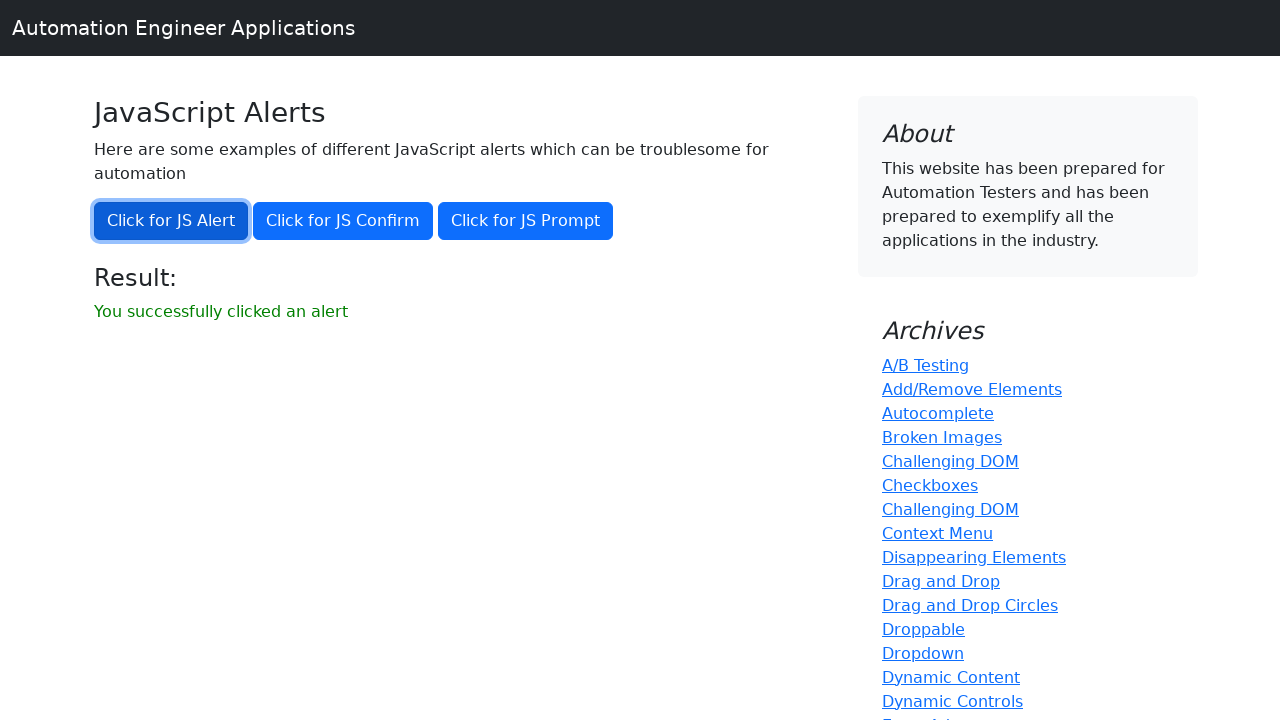

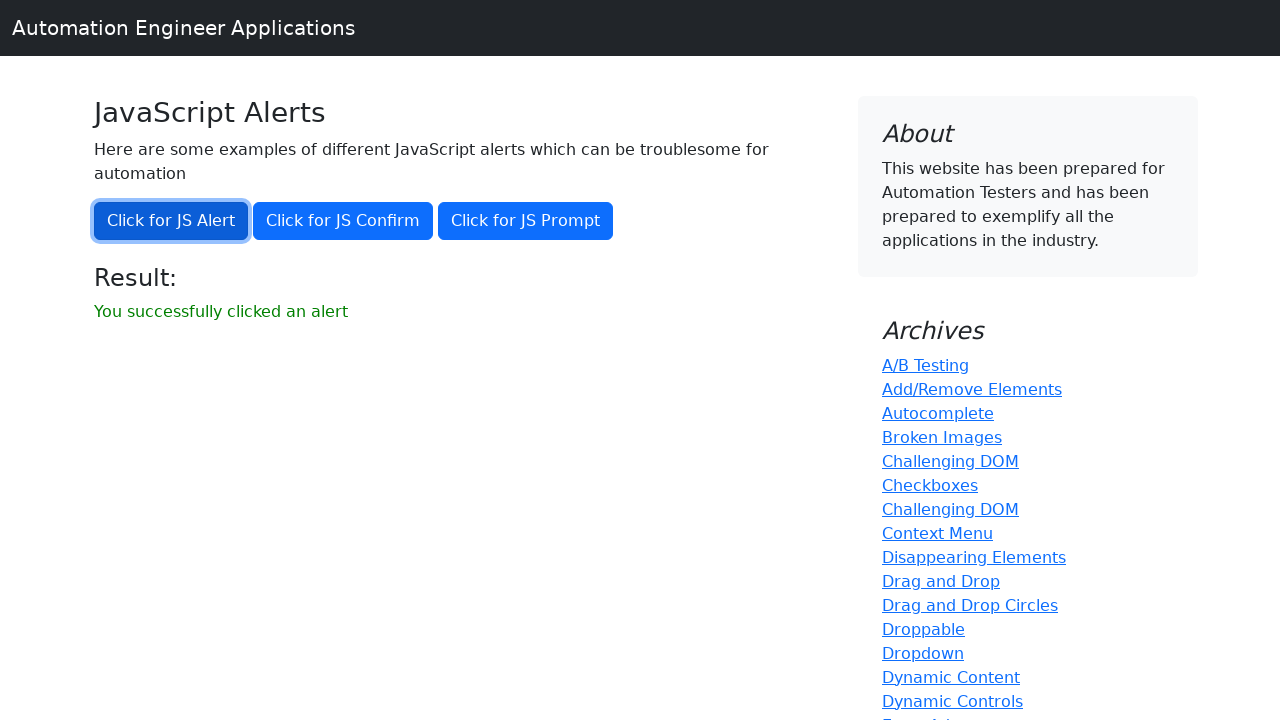